Tests navigation functionality by clicking through navigation links and verifying the page header

Starting URL: https://bonigarcia.dev/selenium-webdriver-java/

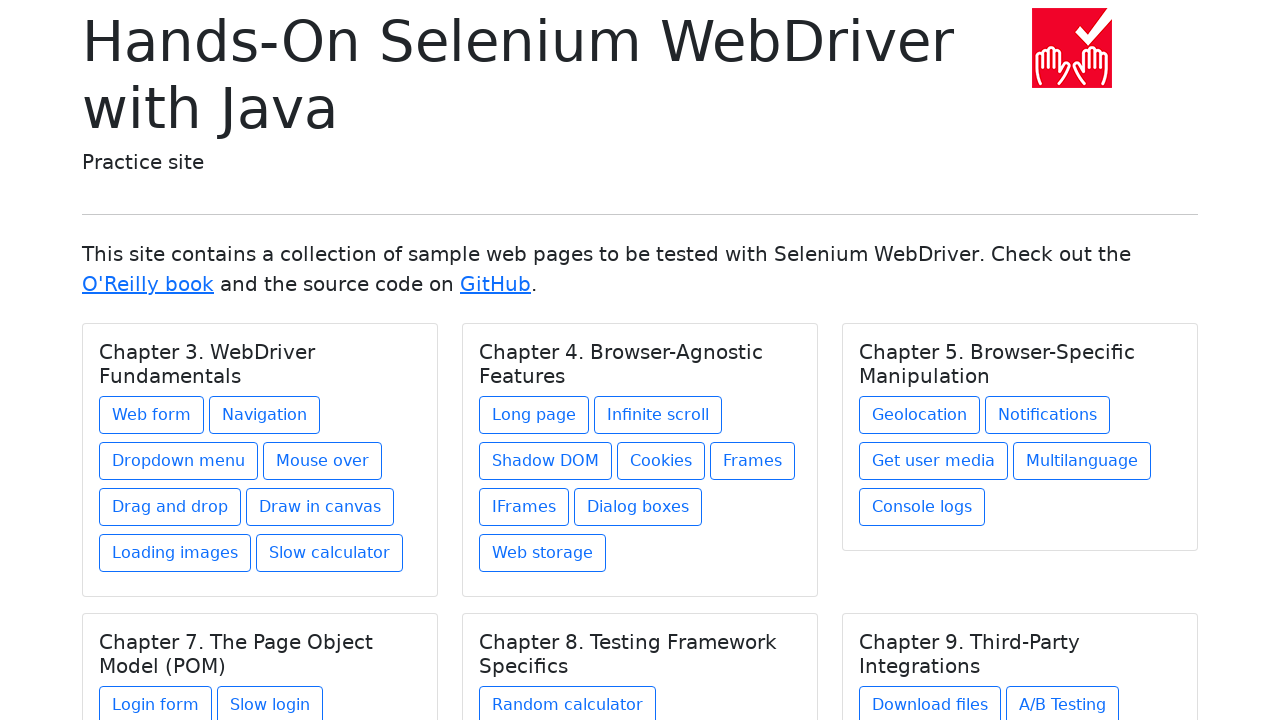

Navigated to starting URL
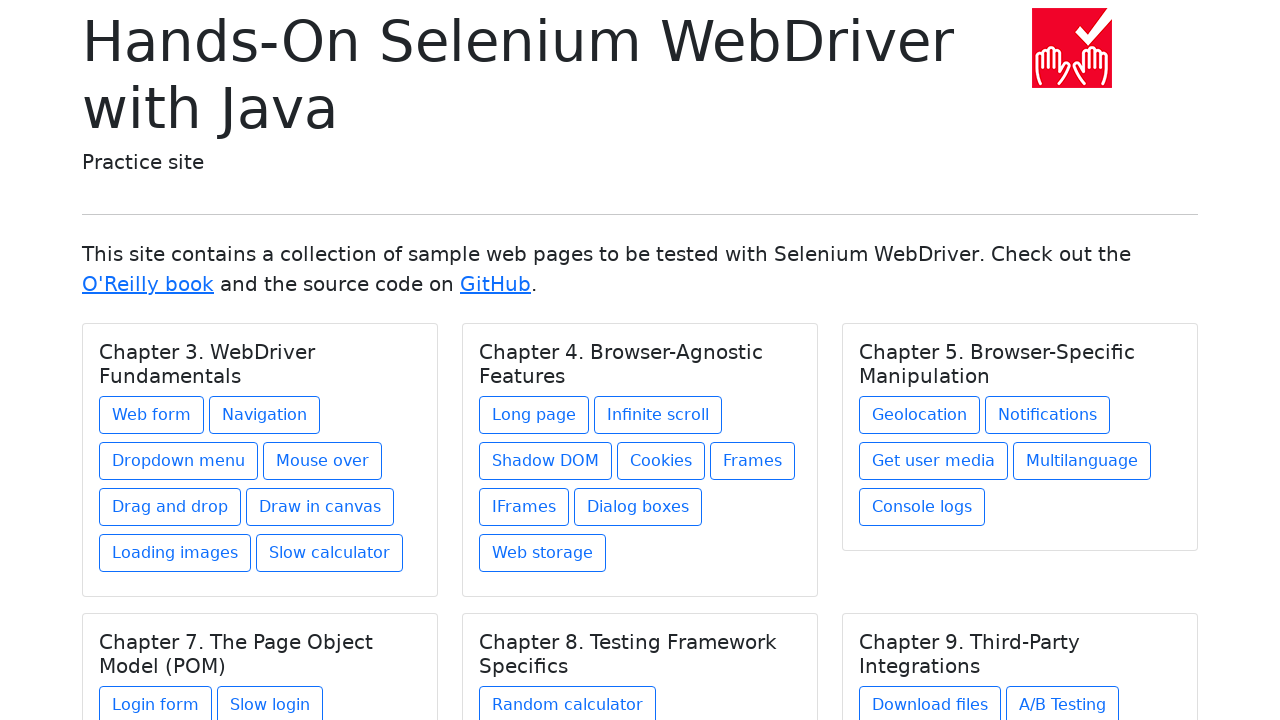

Clicked on Navigation link at (264, 415) on xpath=//a[contains(text(),'Navigation')]
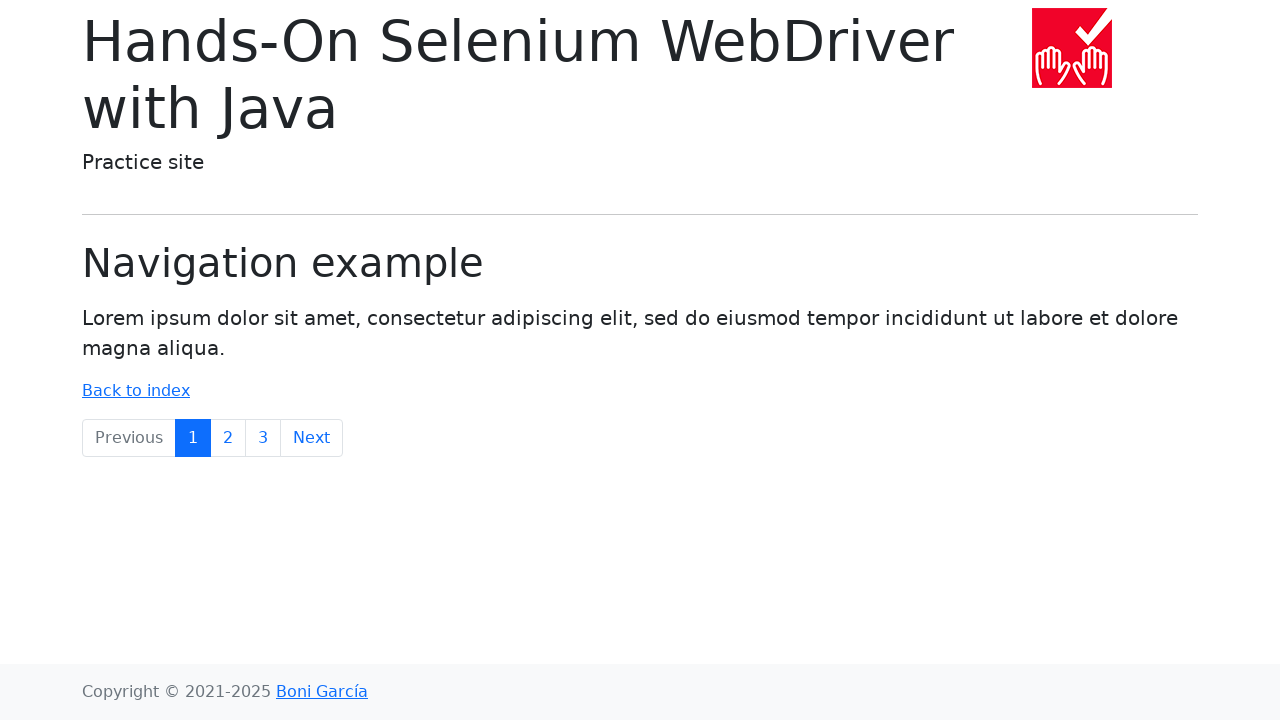

Clicked on page number 2 at (228, 438) on xpath=//a[contains(text(),'2')]
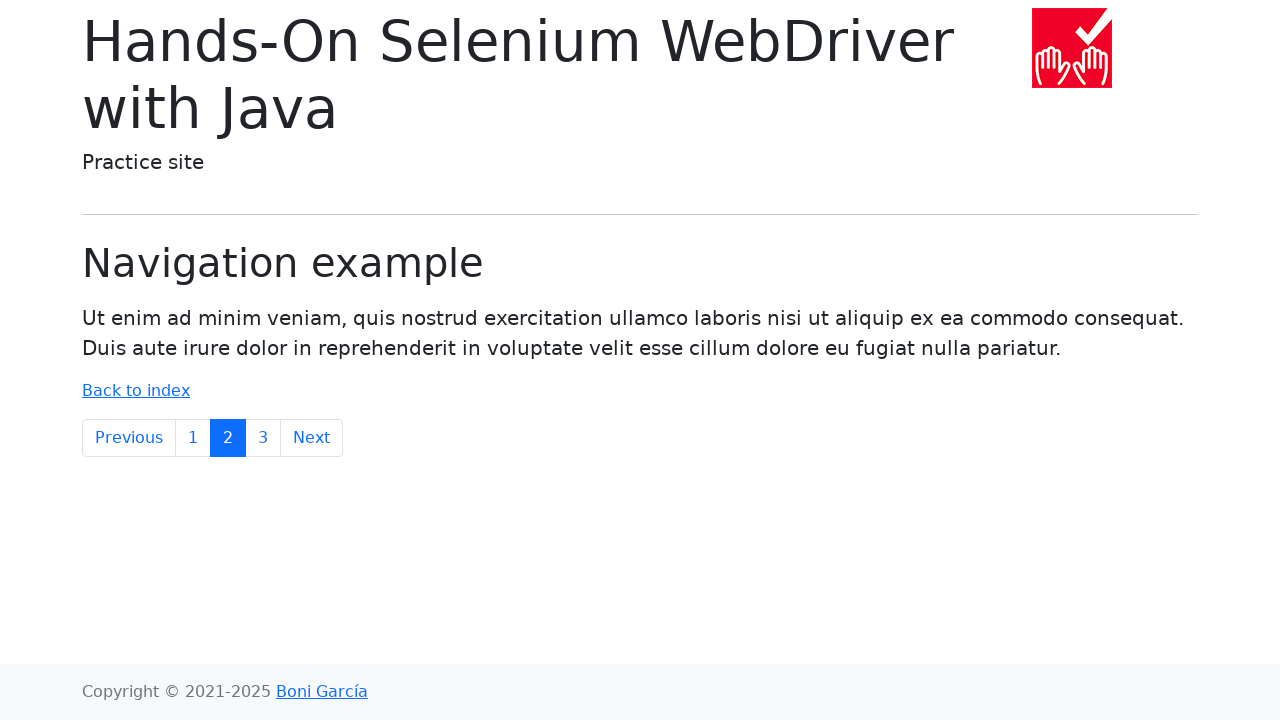

Waited for Navigation example header to load
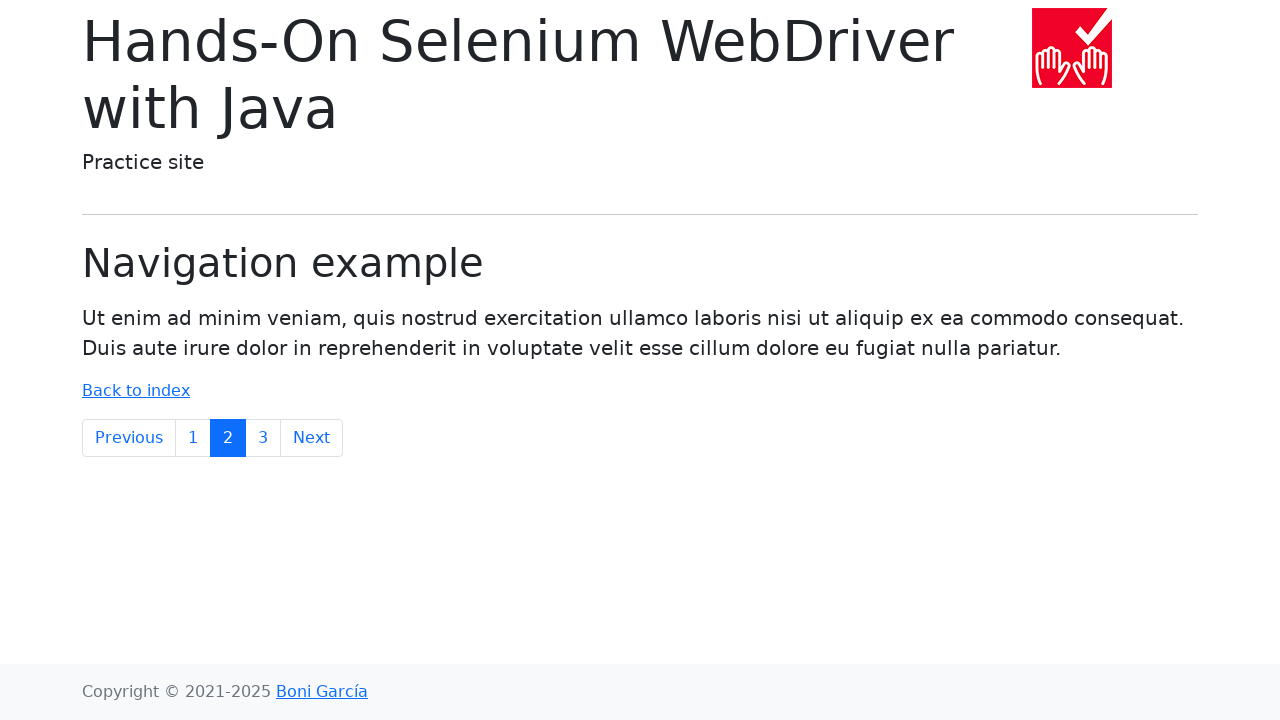

Located header element
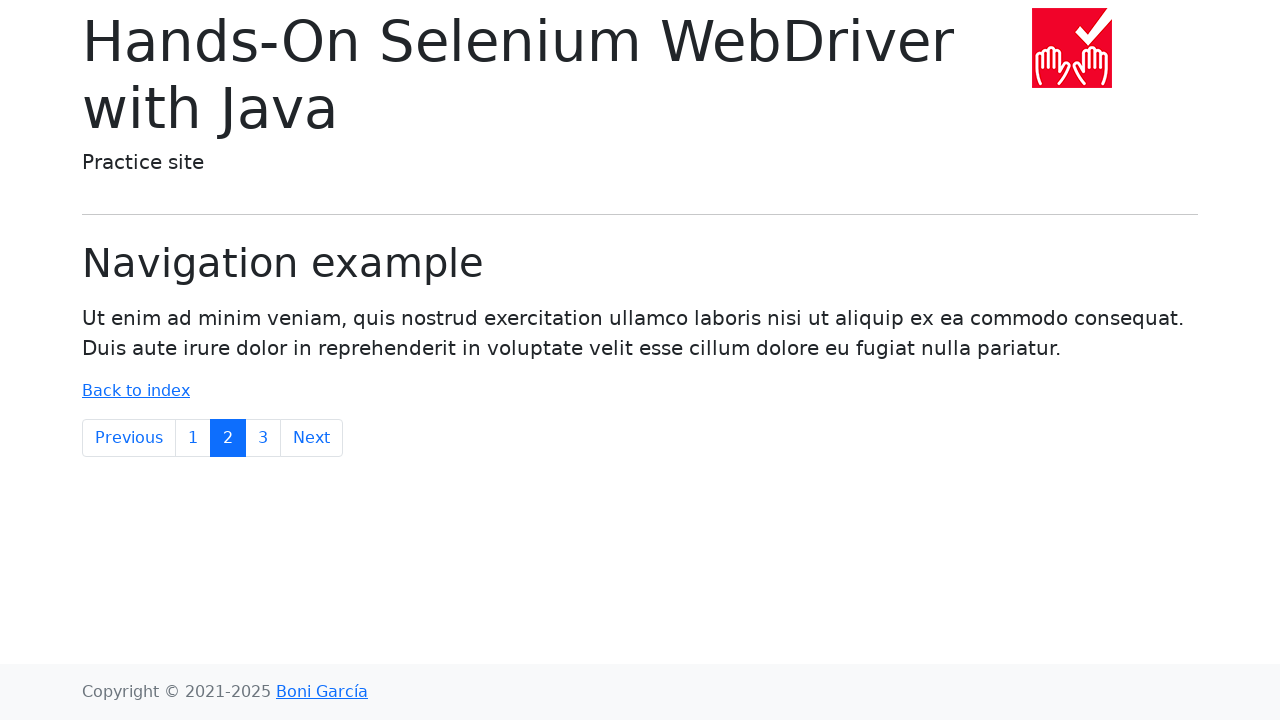

Verified header text matches 'Navigation example'
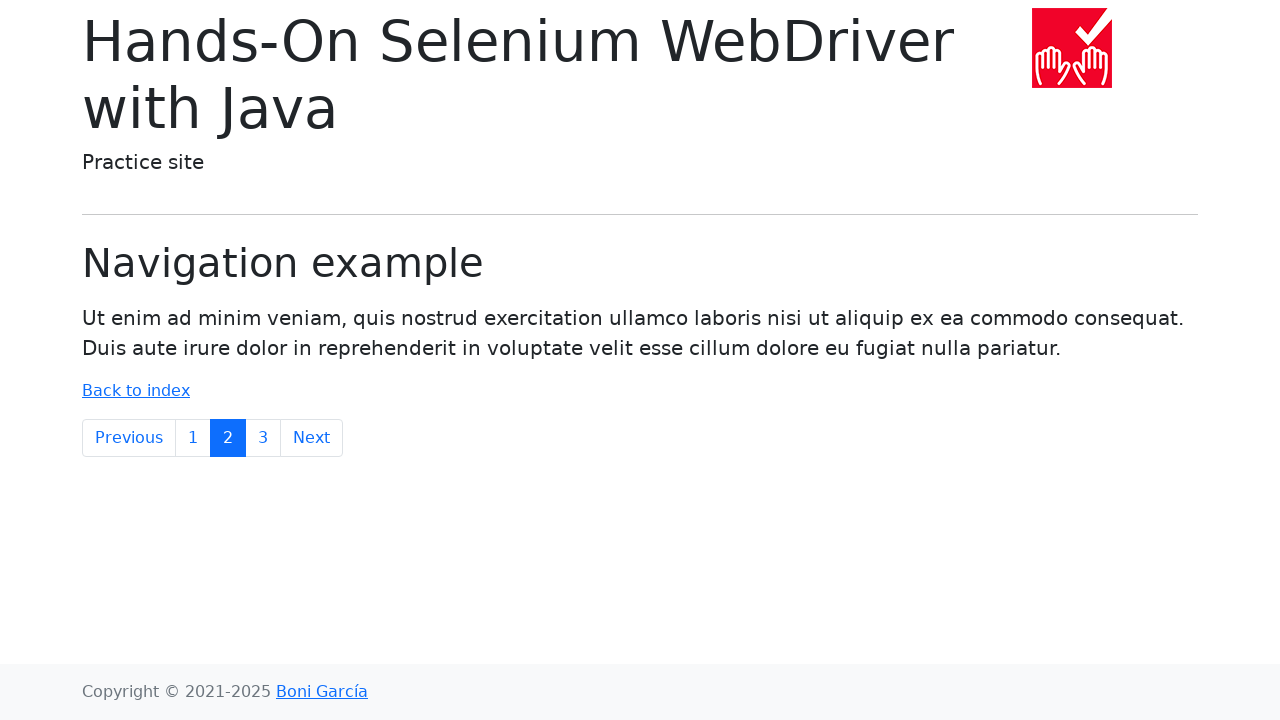

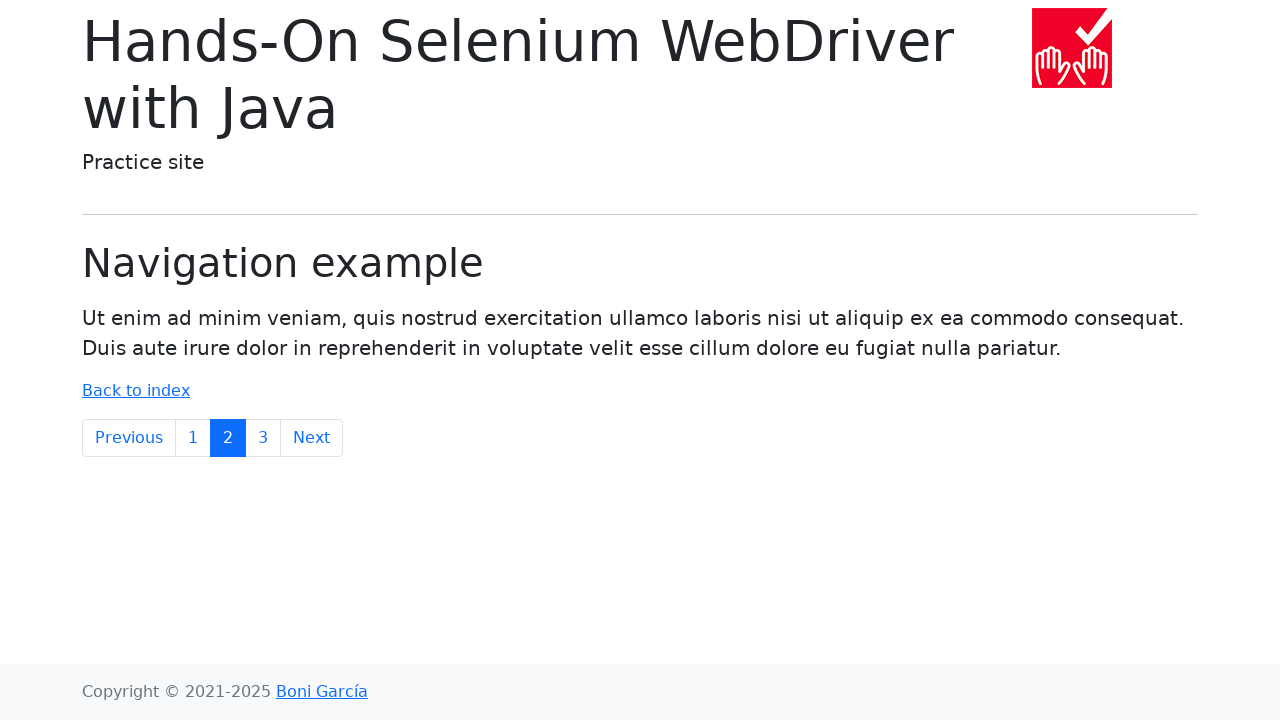